Tests different types of JavaScript alerts - simple alert, confirmation alert, and prompt alert with text input

Starting URL: http://demo.automationtesting.in/Alerts.html

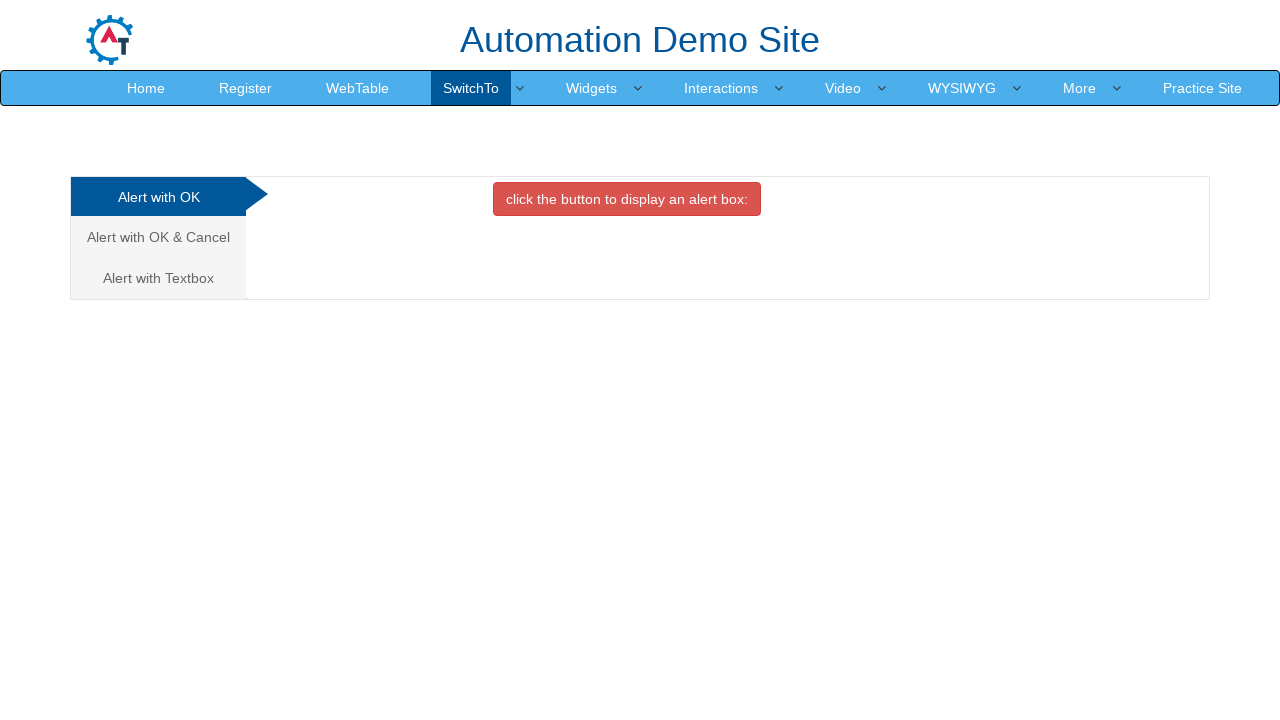

Clicked on Alert tab at (158, 197) on (//a[@class='analystic'])[1]
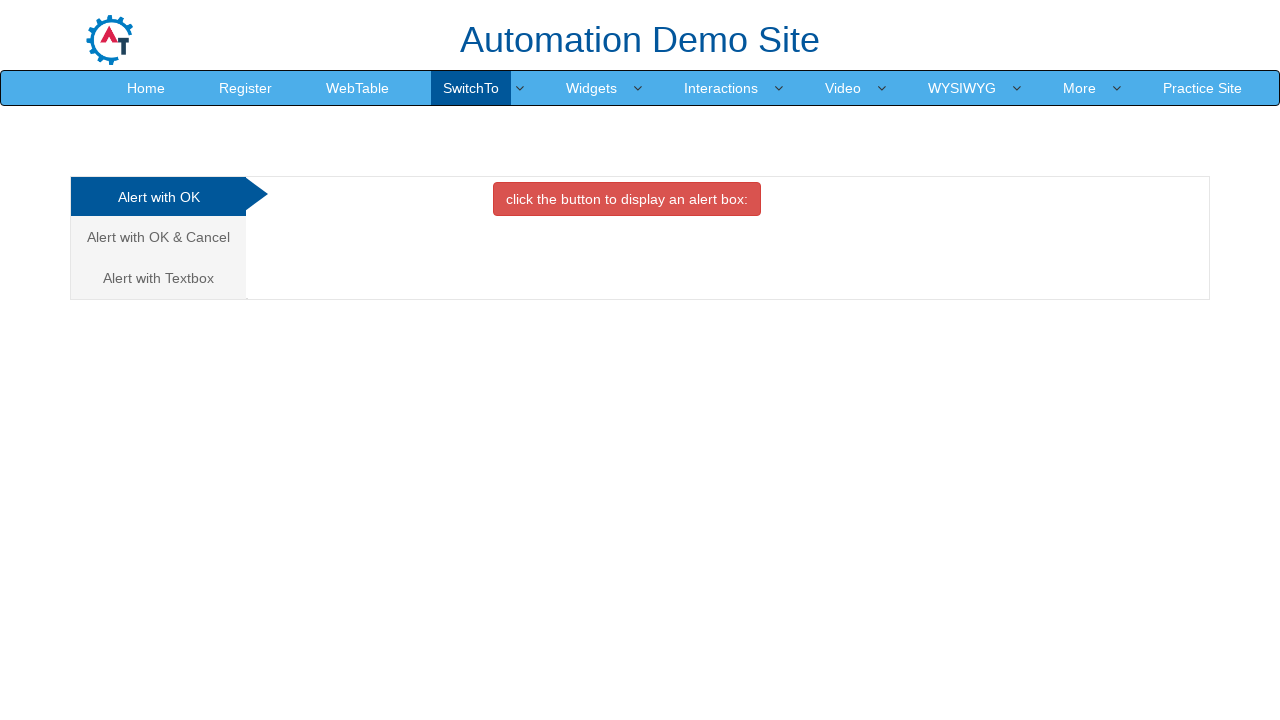

Clicked button to trigger simple alert at (627, 199) on xpath=//button[@class='btn btn-danger']
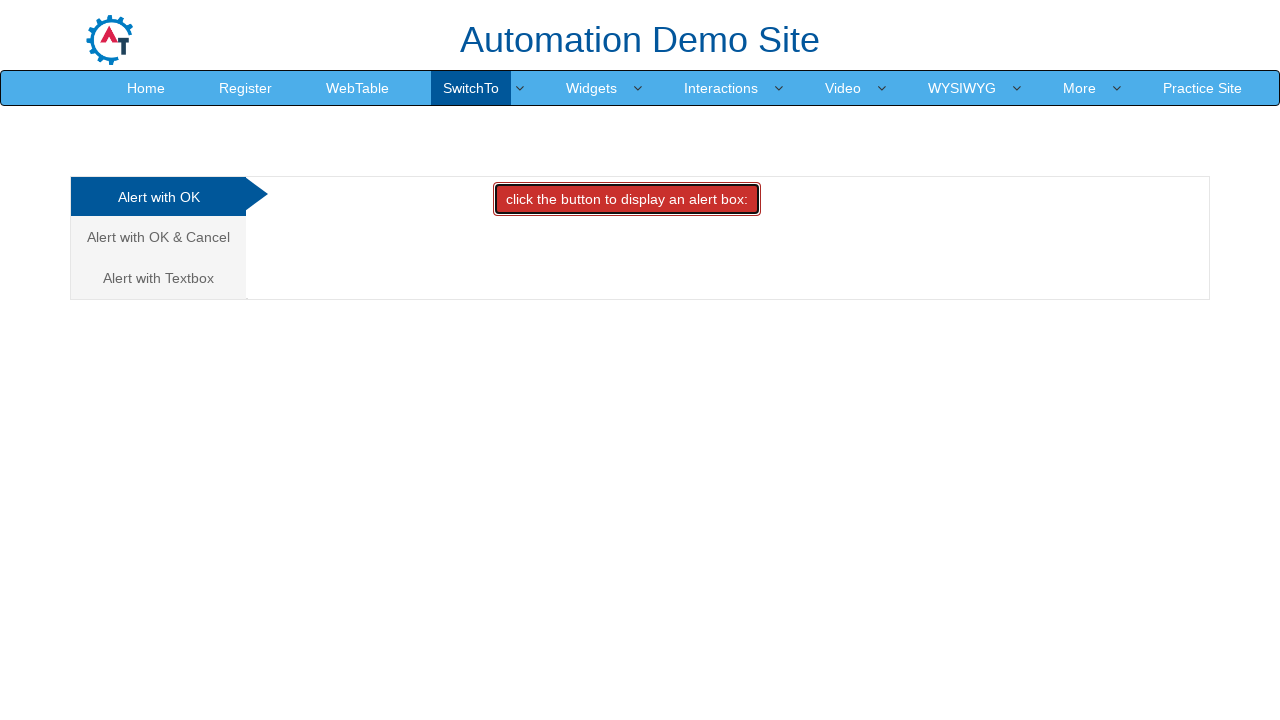

Accepted simple alert
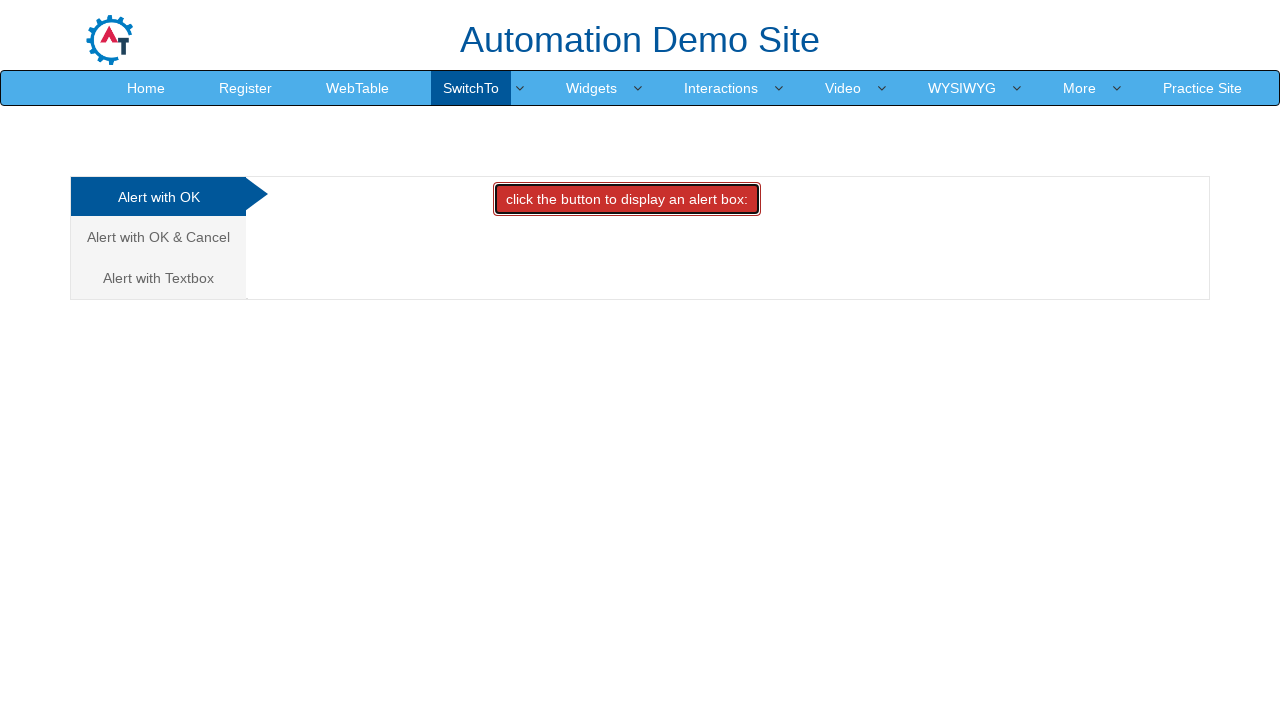

Clicked on Alert with OK & Cancel tab at (158, 237) on (//a[@class='analystic'])[2]
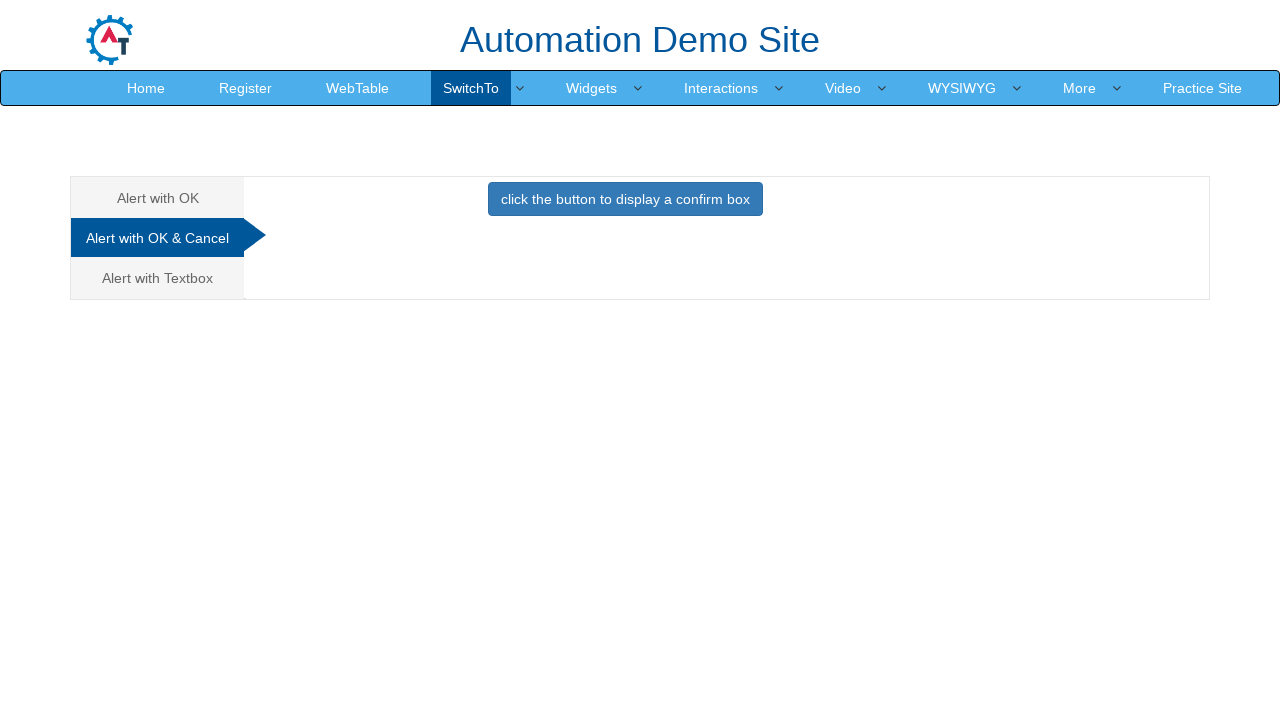

Clicked button to trigger confirmation alert at (625, 199) on xpath=//button[@class='btn btn-primary']
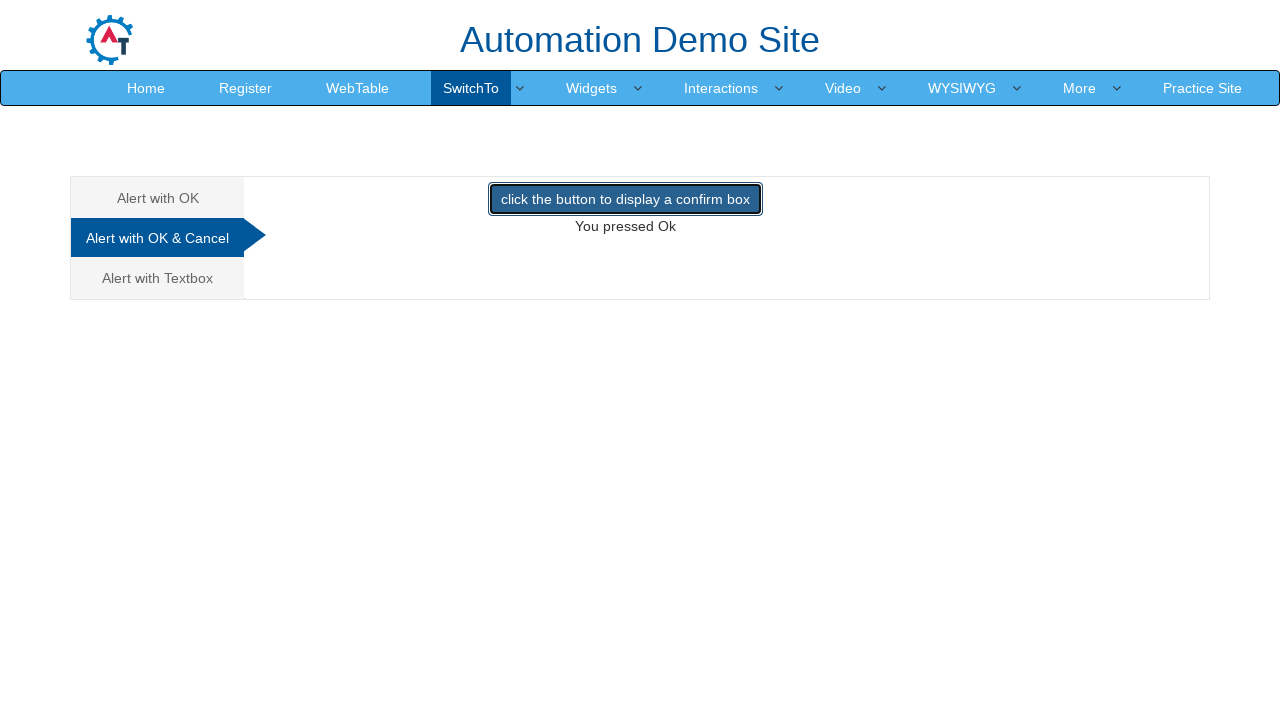

Accepted confirmation alert
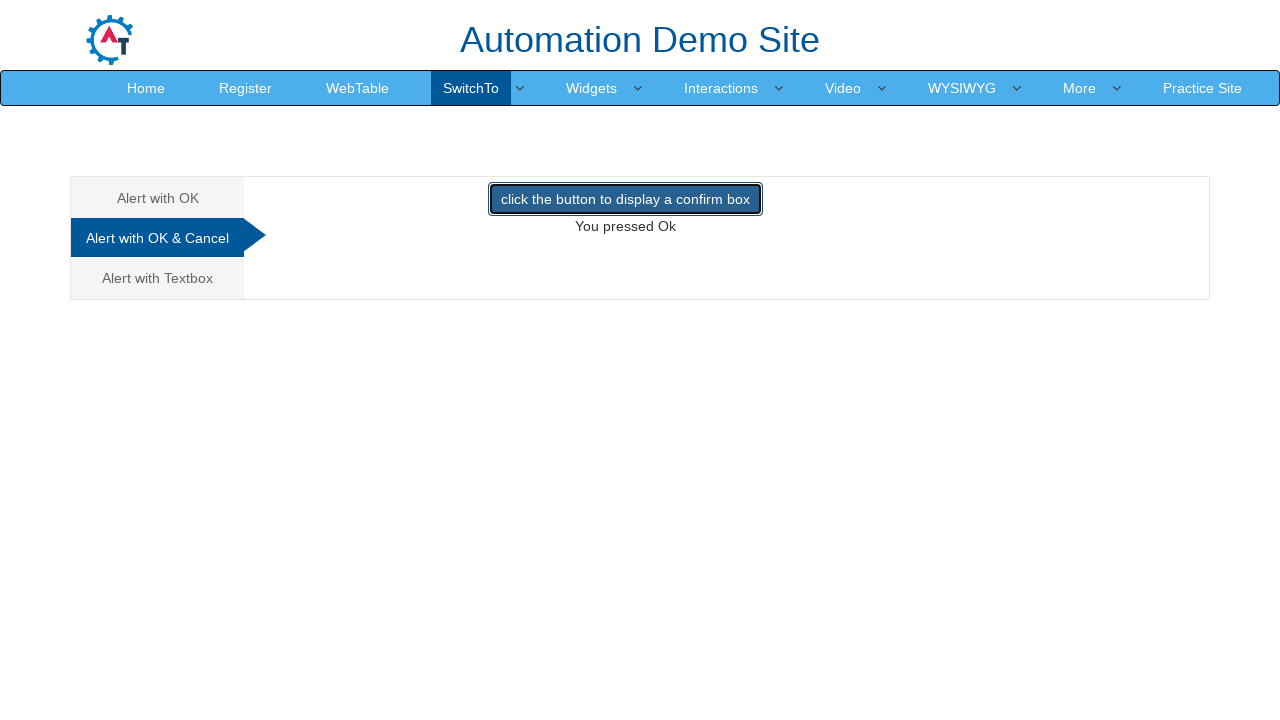

Clicked on Alert with Textbox tab at (158, 278) on (//a[@class='analystic'])[3]
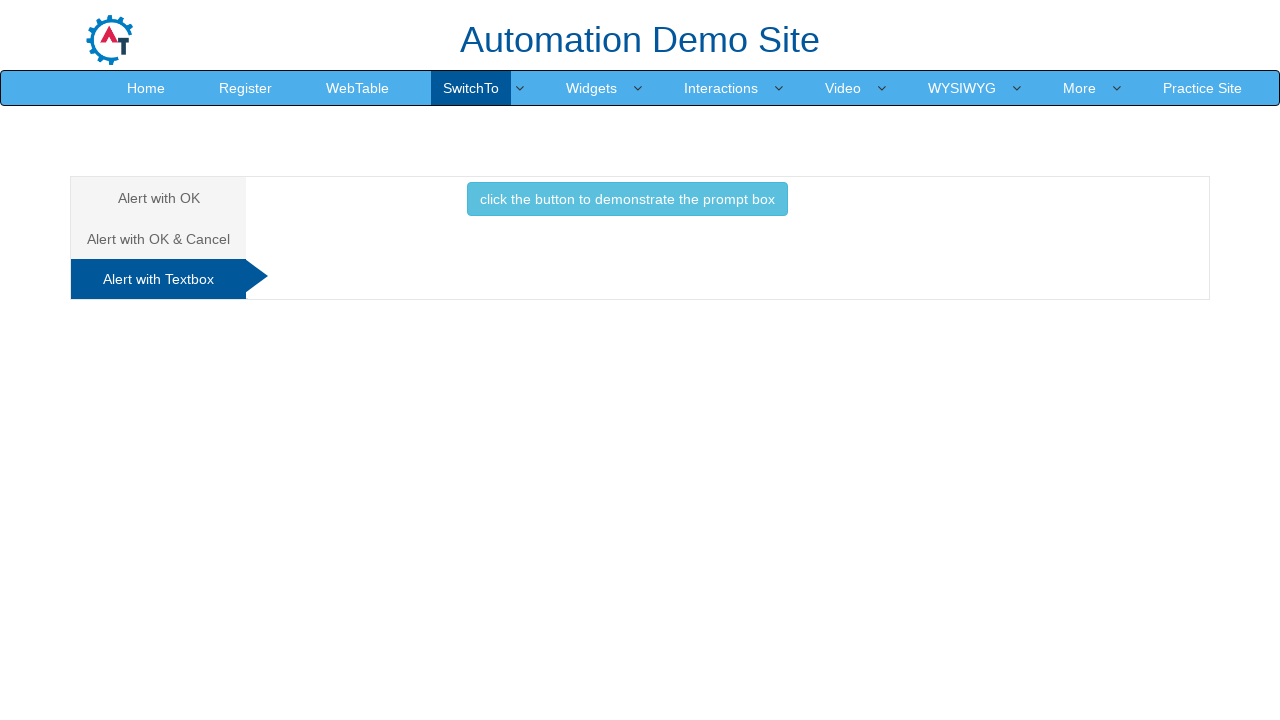

Set up handler for prompt alert to accept with text 'Gayathri'
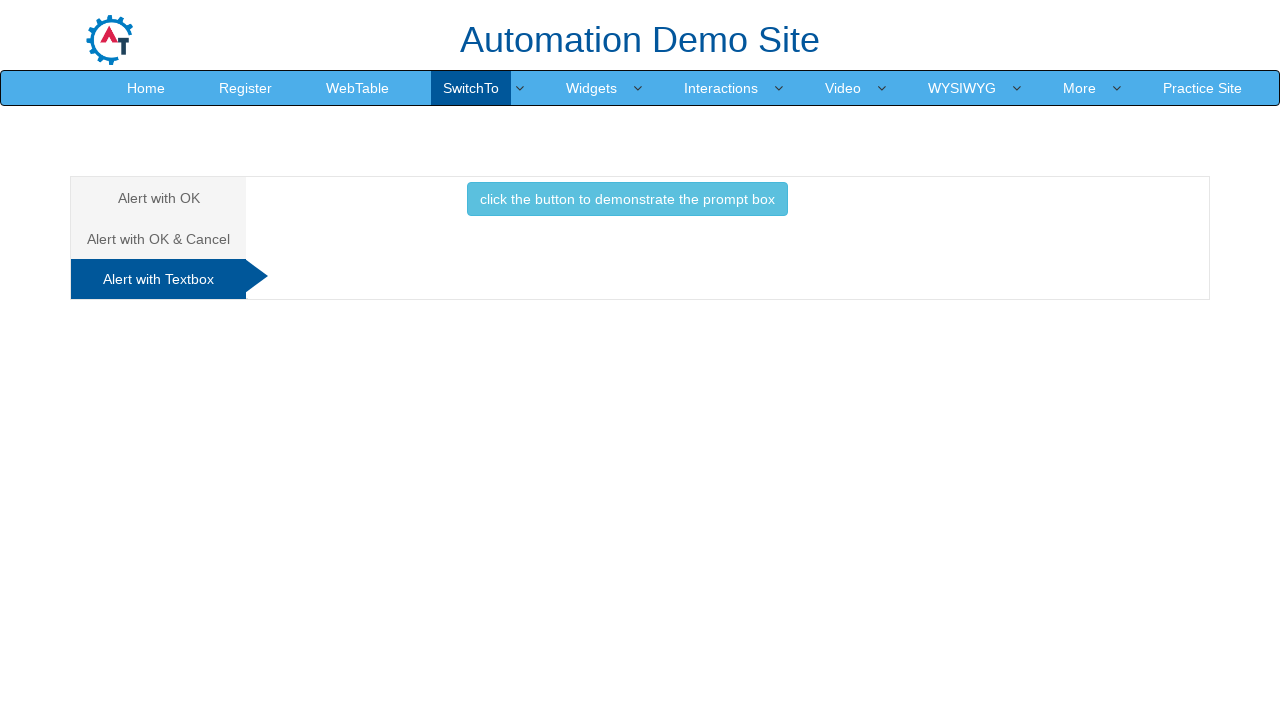

Clicked button to trigger prompt alert at (627, 199) on xpath=//button[@class='btn btn-info']
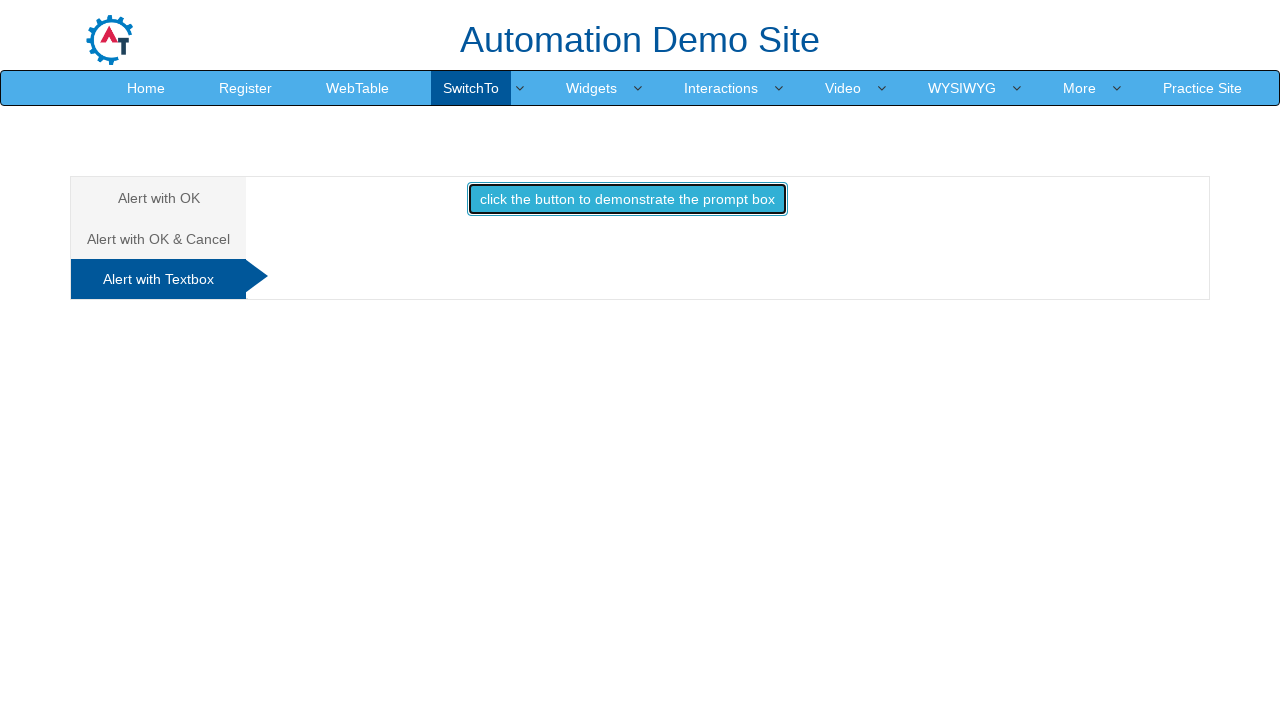

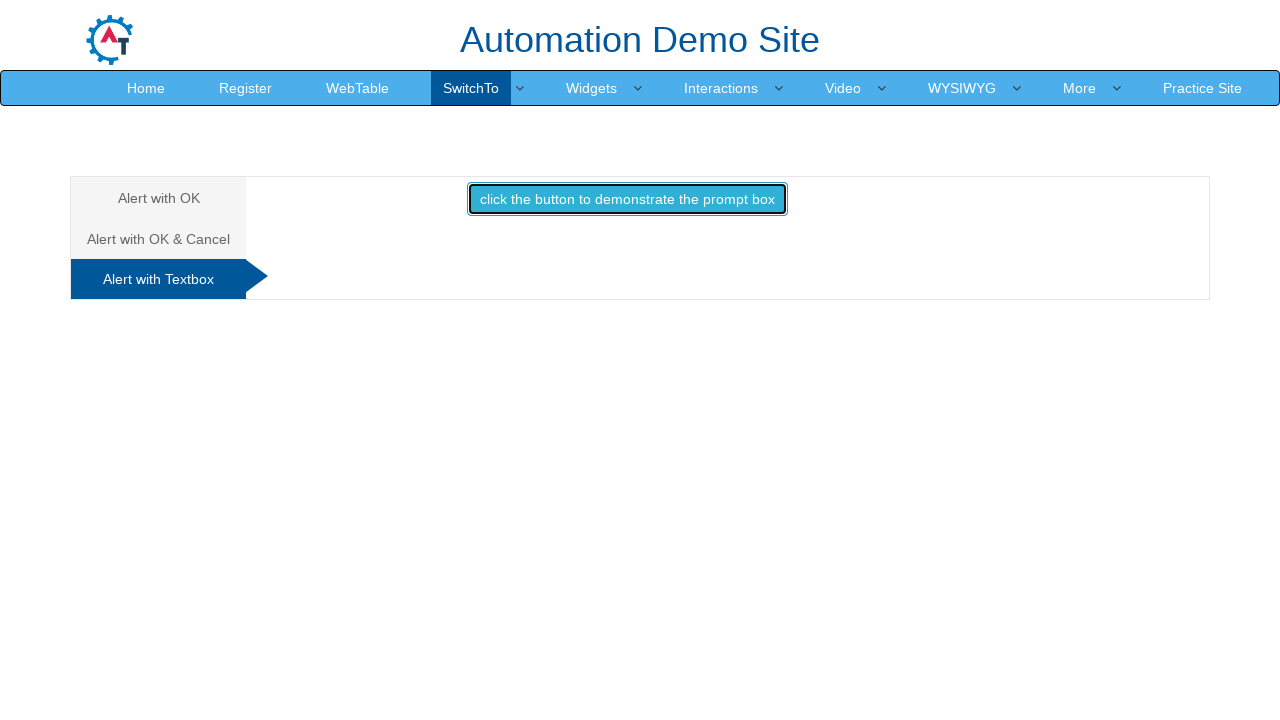